Navigates to Mars news page and waits for news content to load

Starting URL: https://data-class-mars.s3.amazonaws.com/Mars/index.html

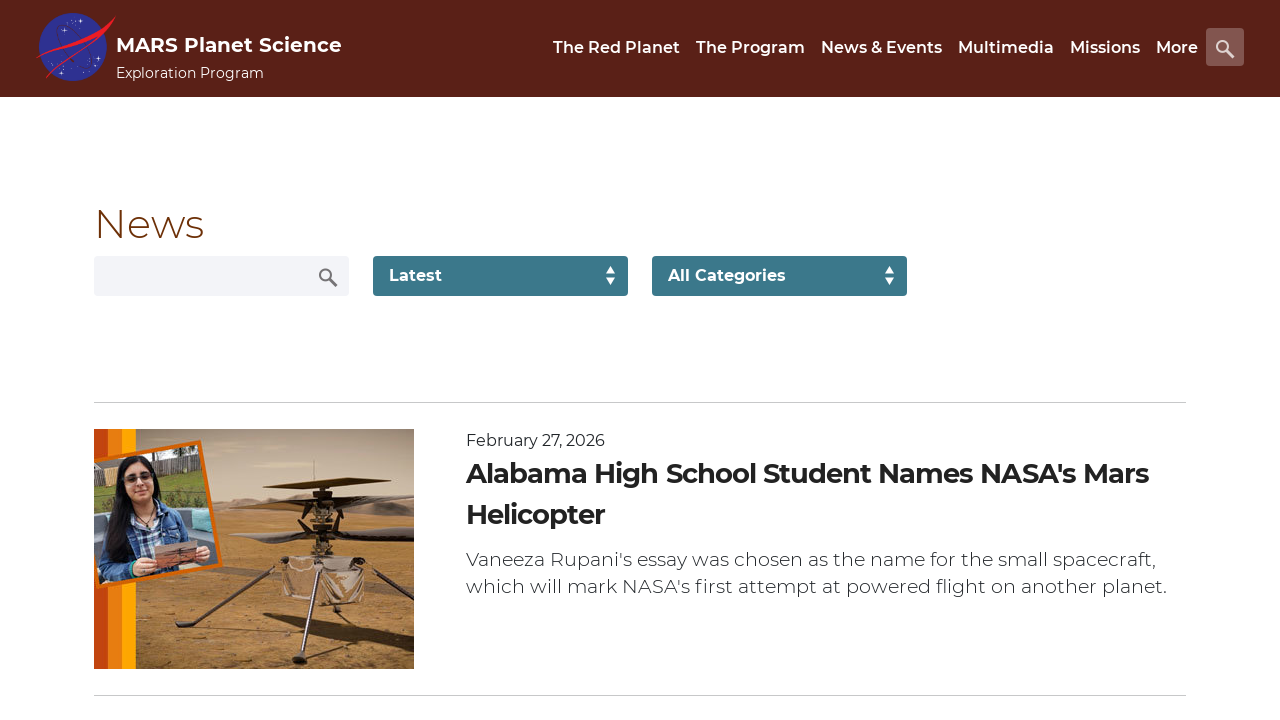

Navigated to Mars news page
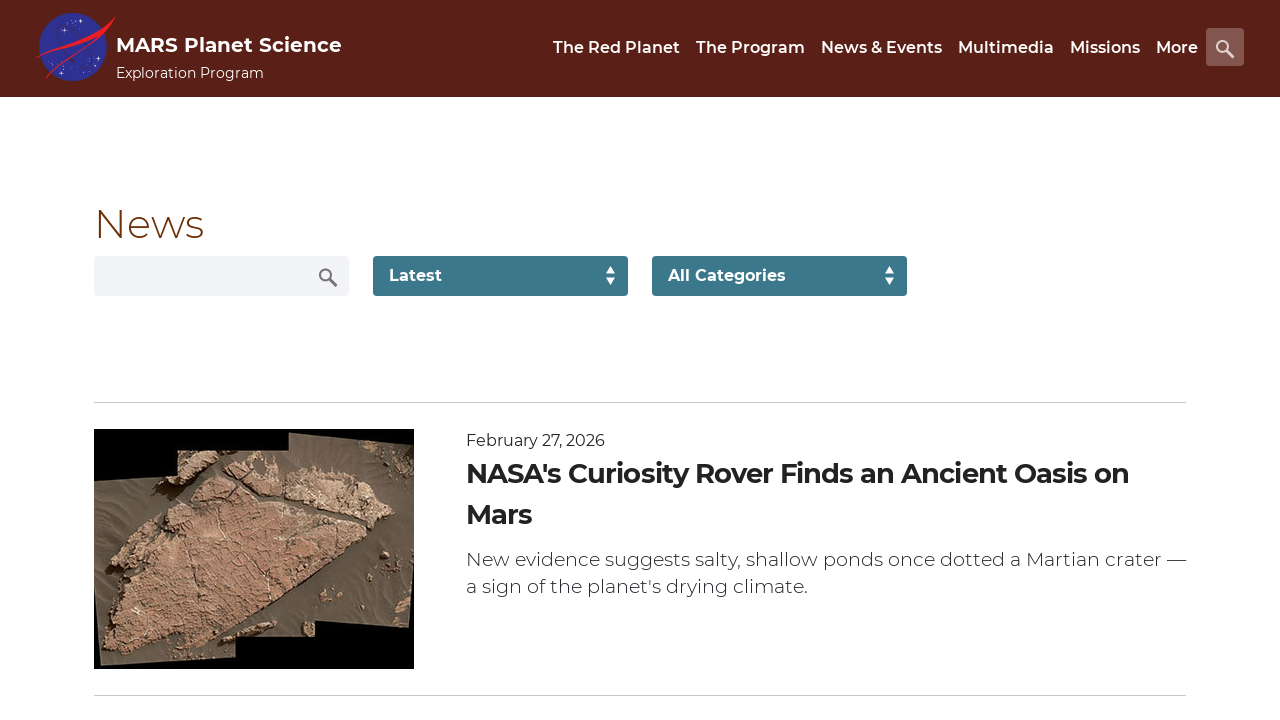

Waited for news content to load
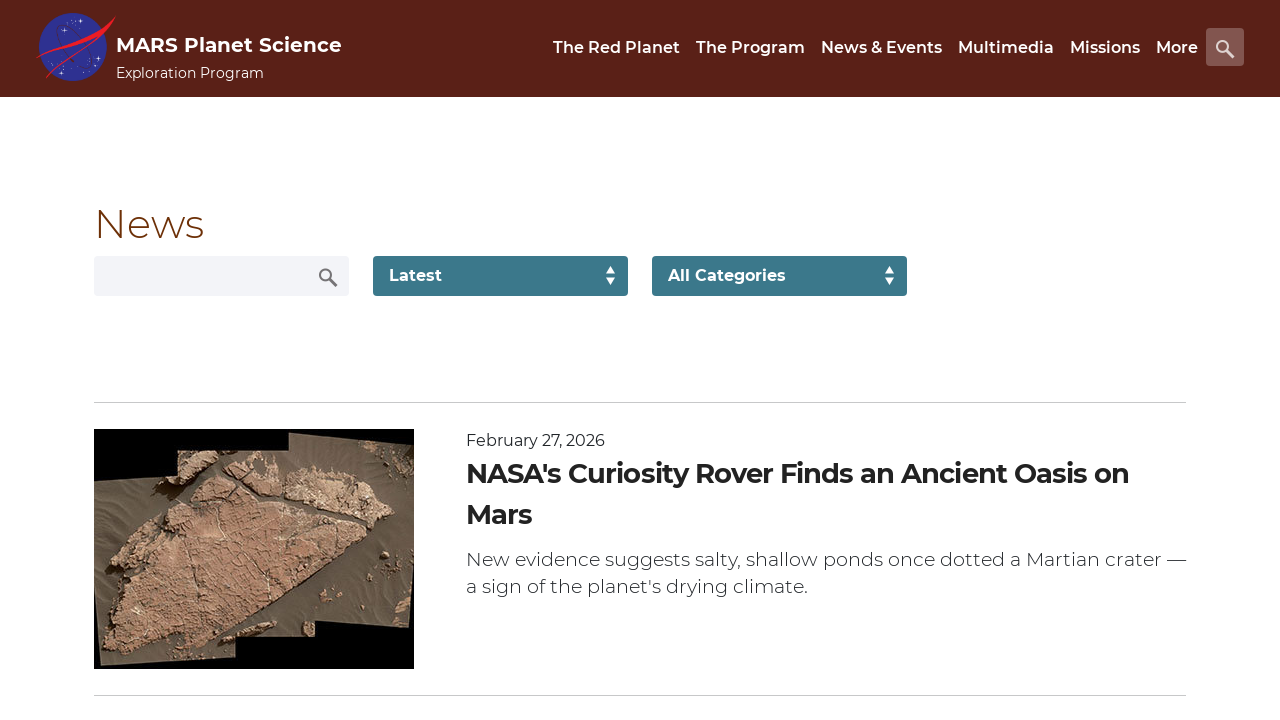

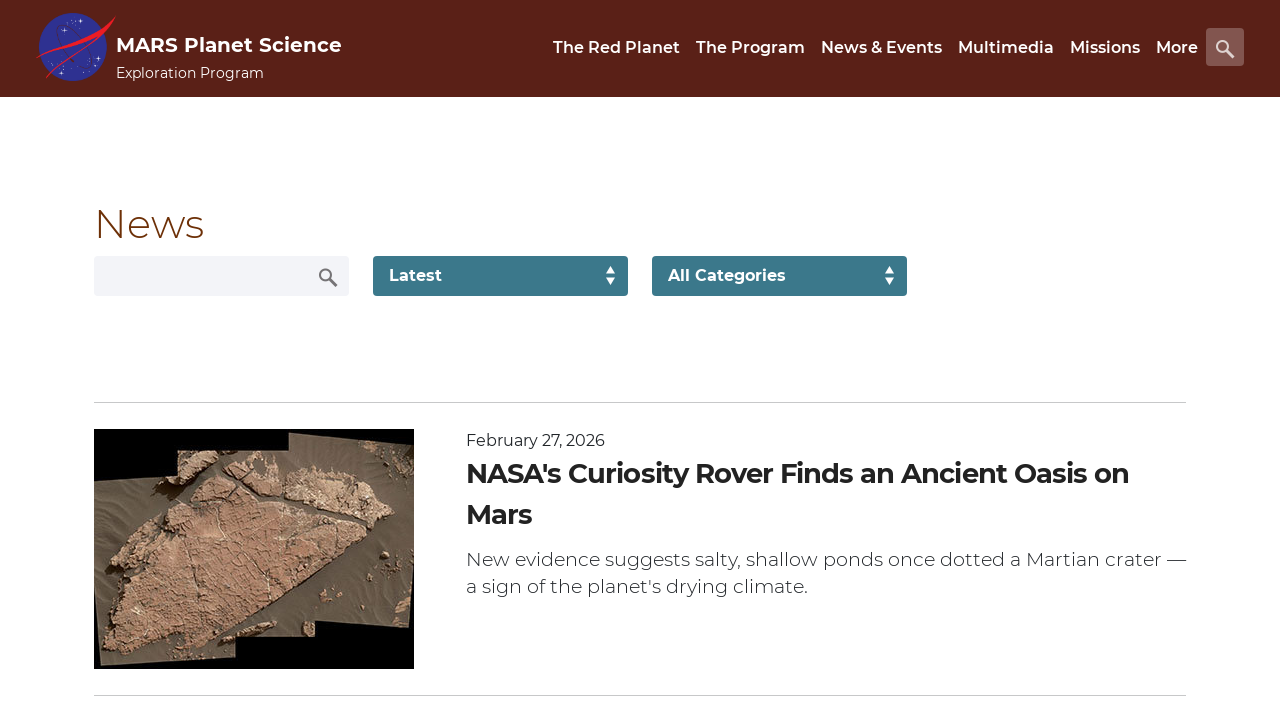